Tests JavaScript prompt alert functionality by clicking a button to trigger a prompt, entering text, and accepting it

Starting URL: https://automationfc.github.io/basic-form/index.html

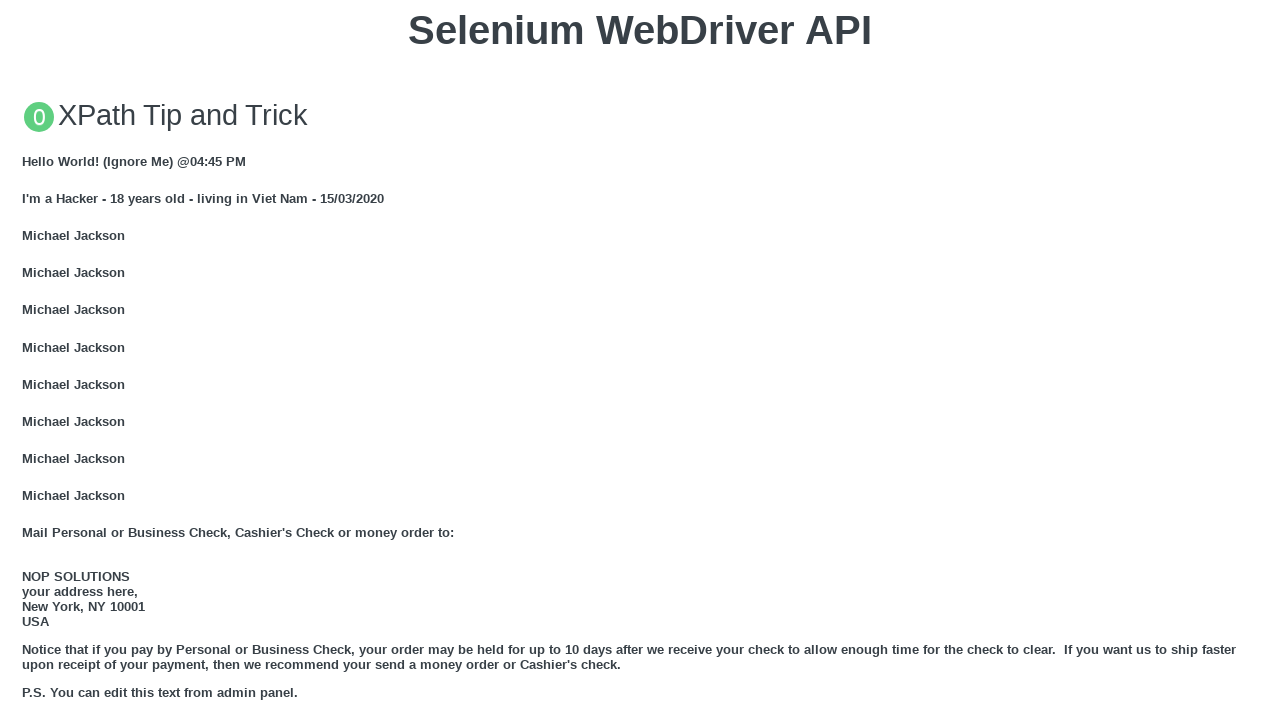

Set up dialog handler to accept prompt with text 'Hello'
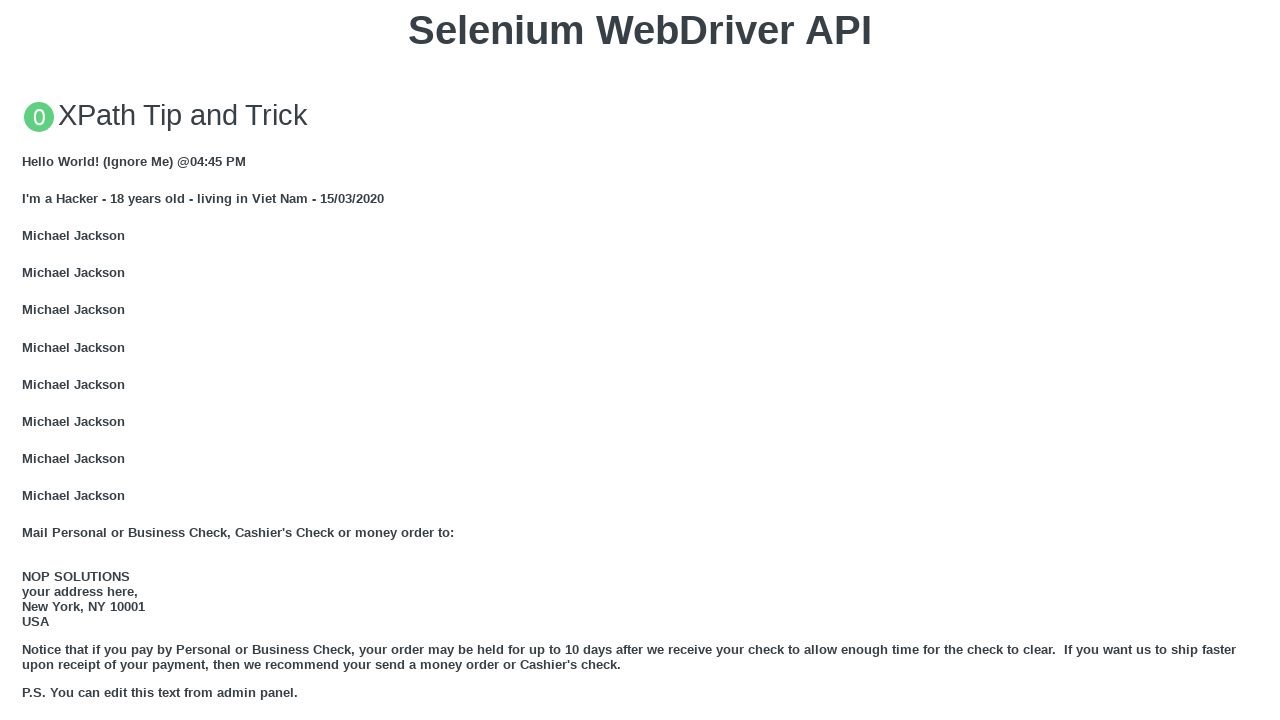

Clicked button to trigger JavaScript prompt alert at (640, 360) on button[onclick='jsPrompt()']
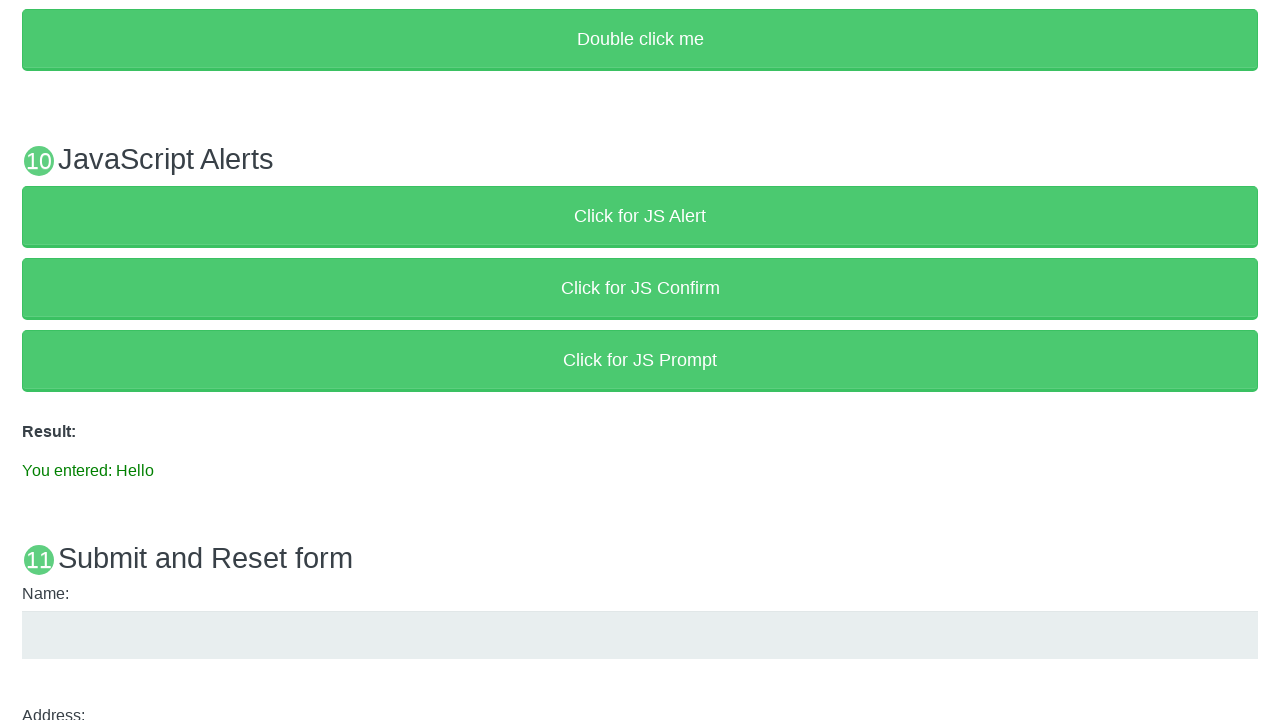

Waited for result text to appear
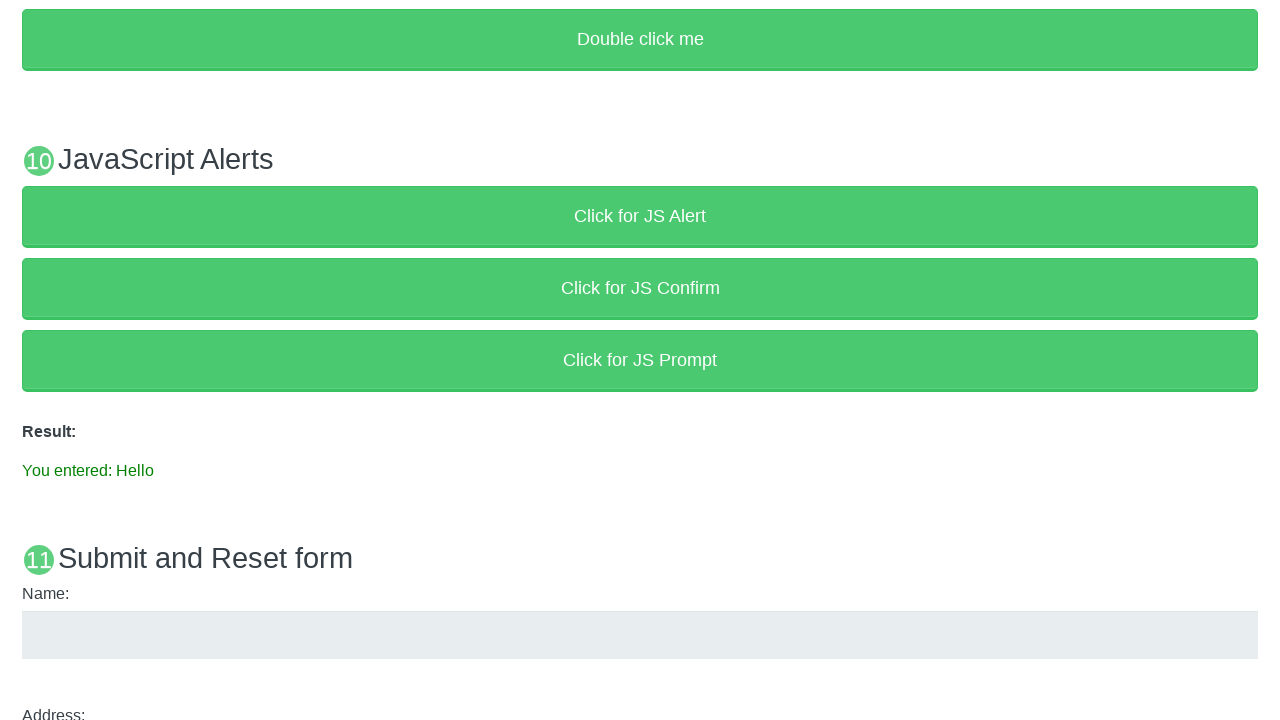

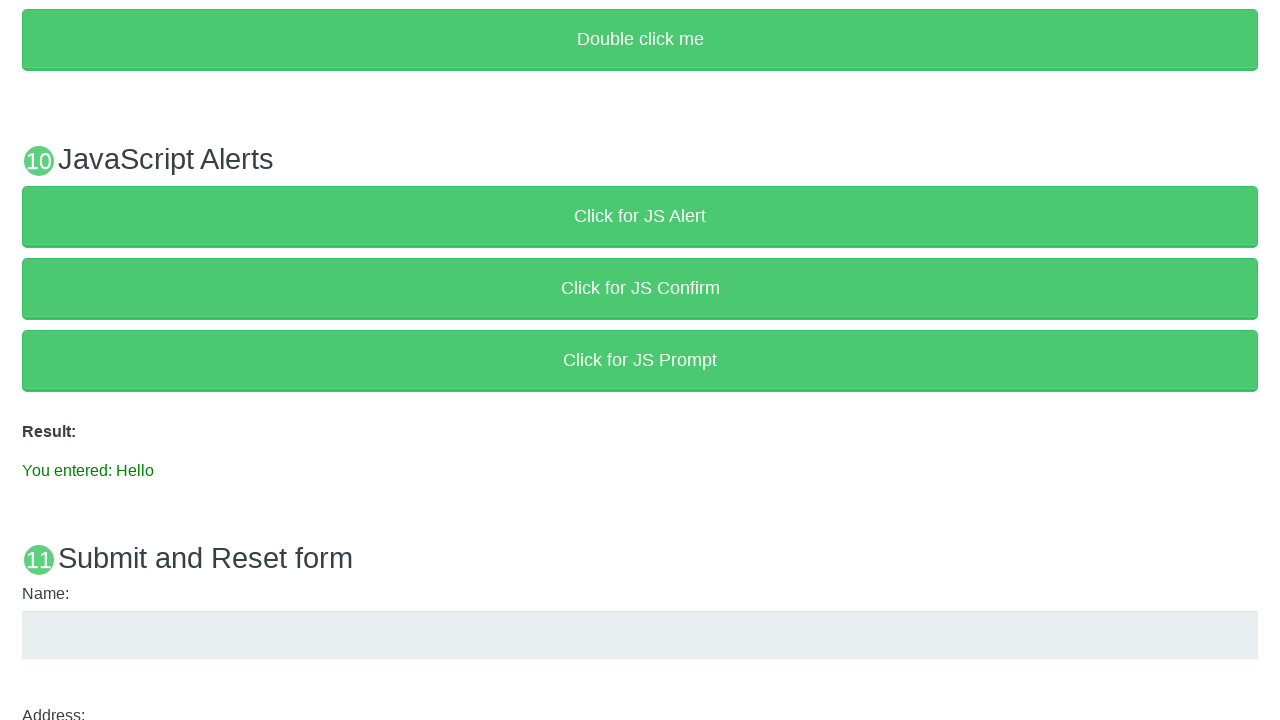